Tests JavaScript alert functionality by triggering a prompt alert, entering text, and accepting it

Starting URL: https://demoqa.com/alerts/

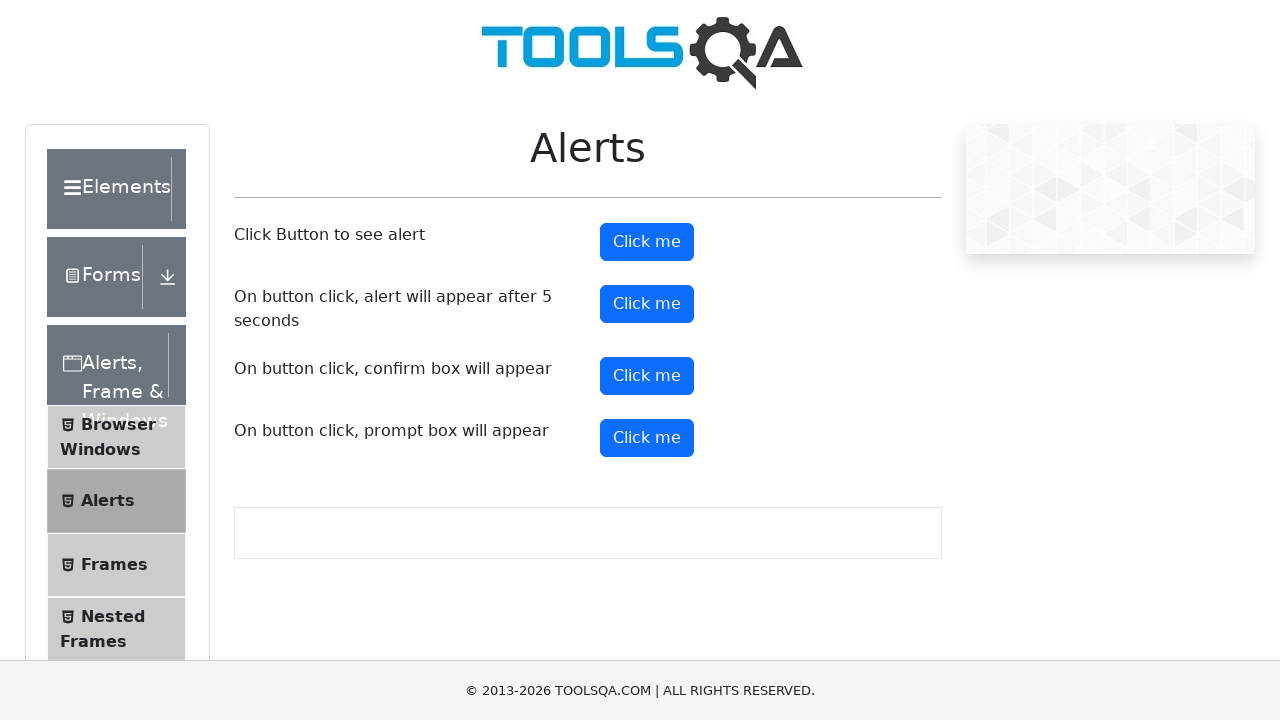

Clicked the prompt alert button at (647, 438) on button#promtButton
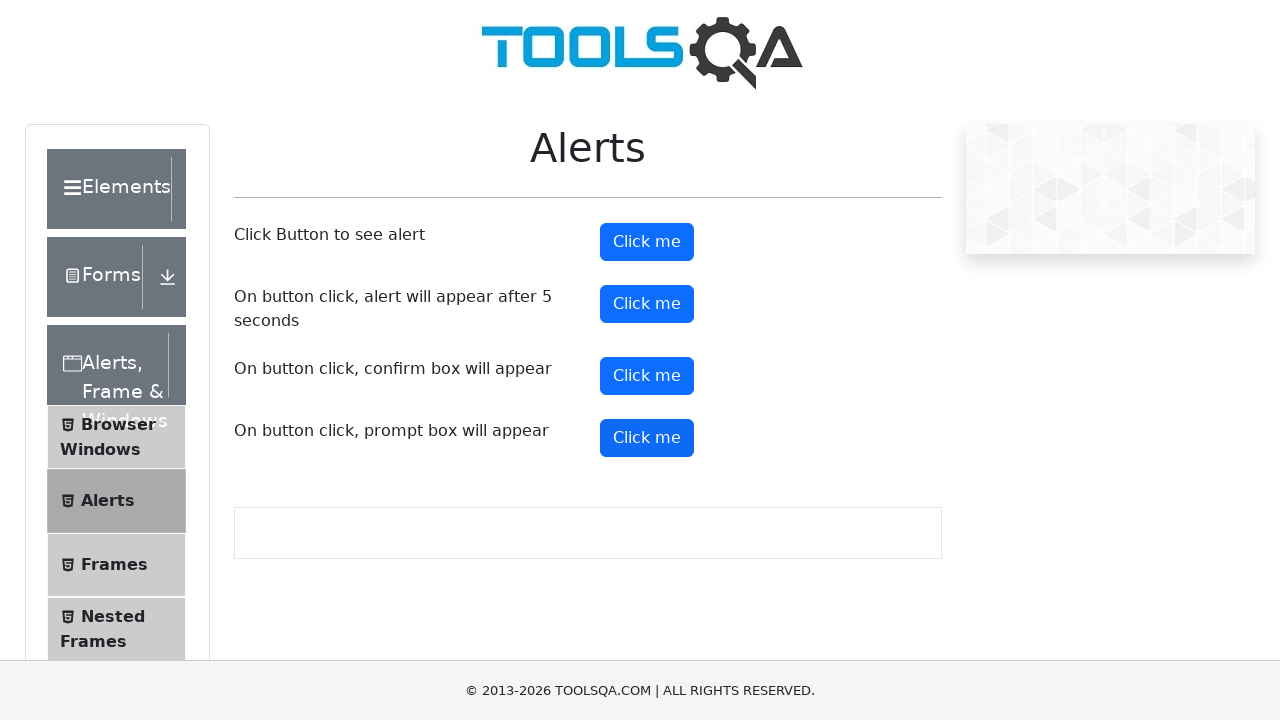

Set up dialog handler to accept prompt with text 'Hi!'
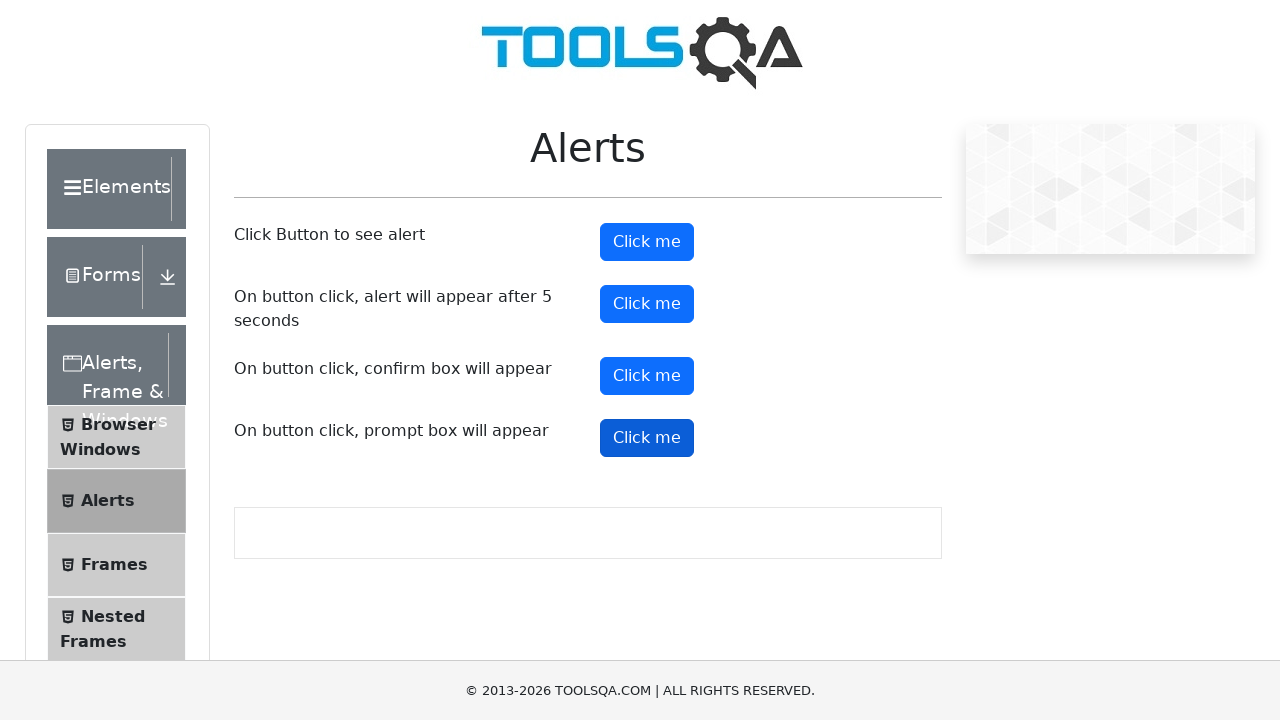

Waited 1000ms for alert to be processed
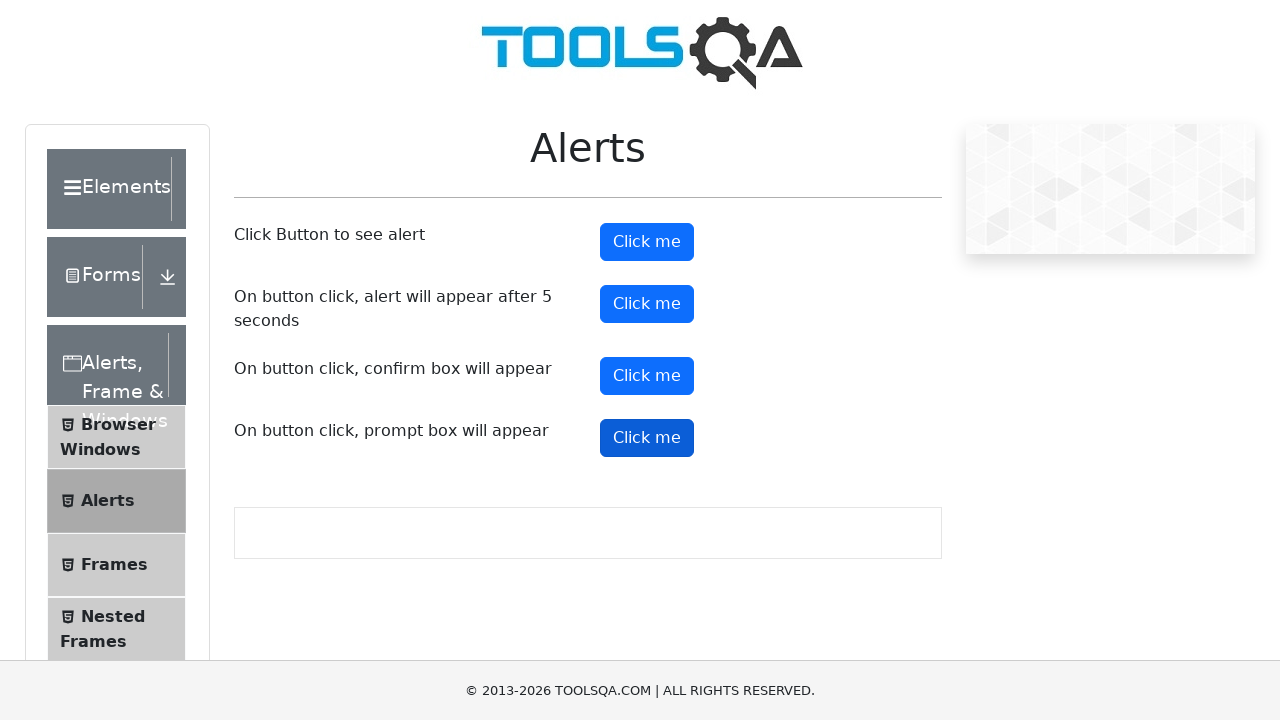

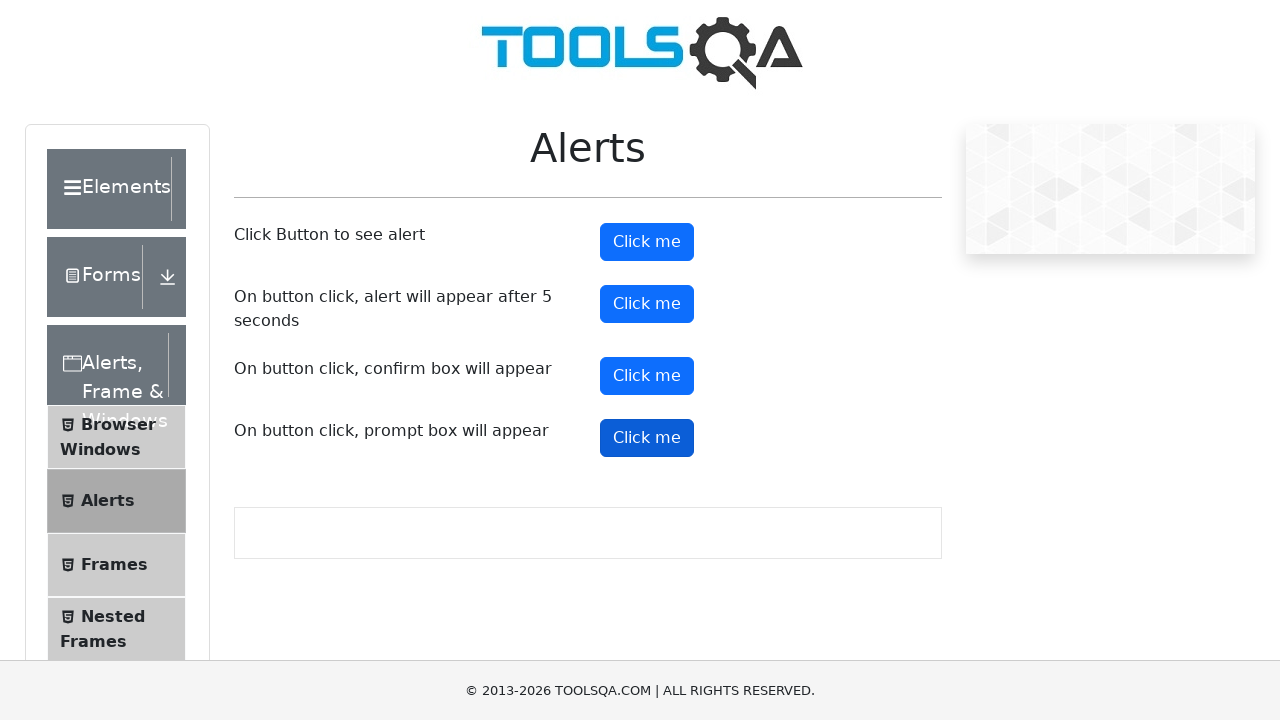